Navigates to RedBus website and verifies that links are present on the page

Starting URL: https://www.redbus.in/

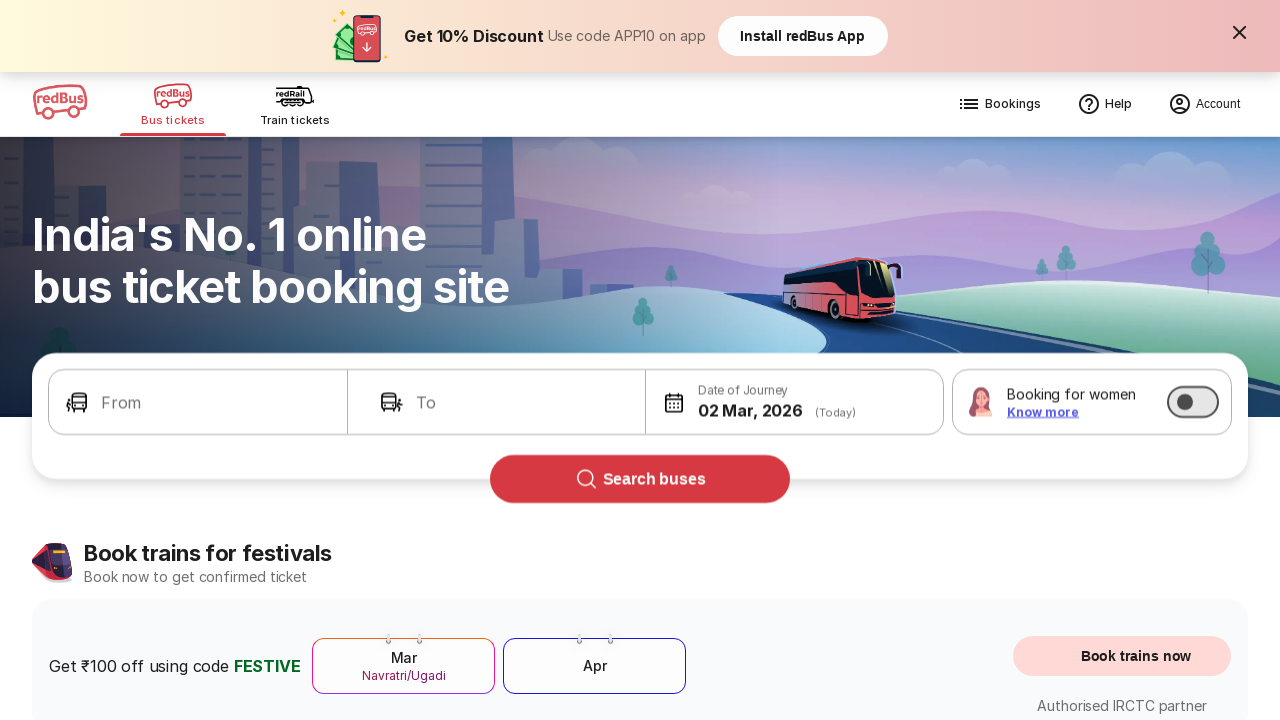

Waited for links to load on RedBus homepage
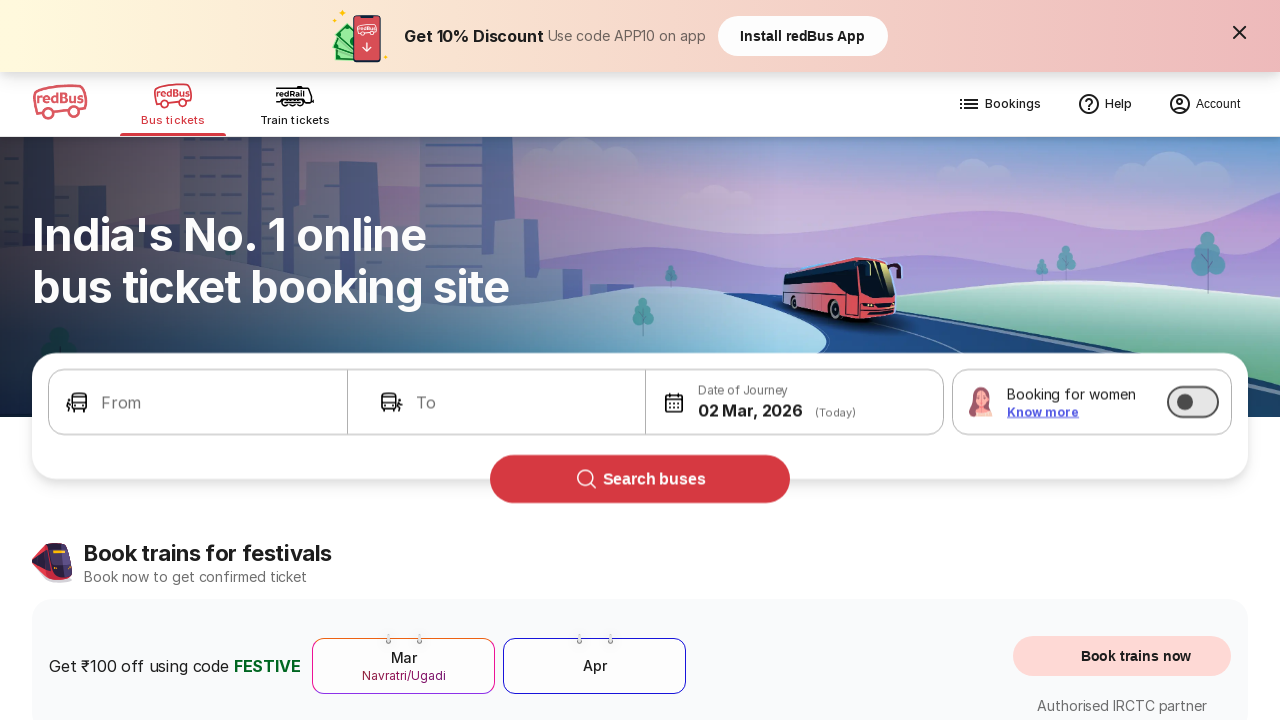

Located all links on the page
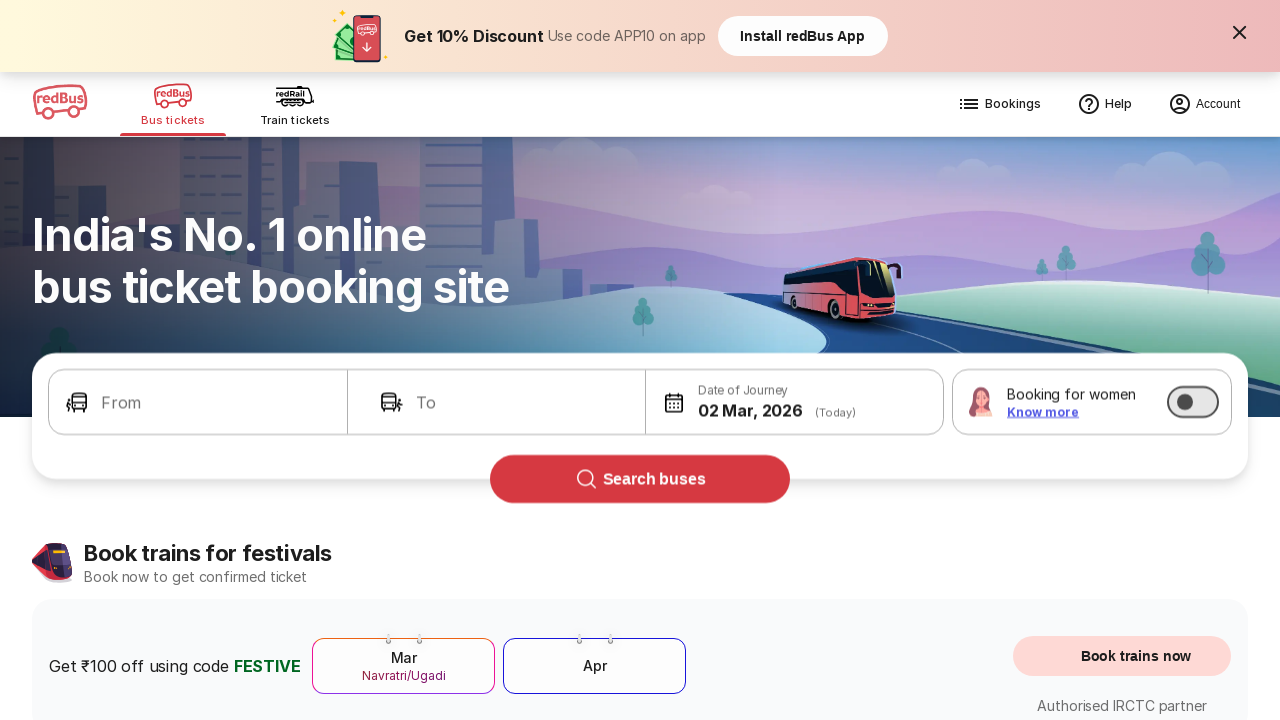

Verified that 186 links are present on RedBus homepage
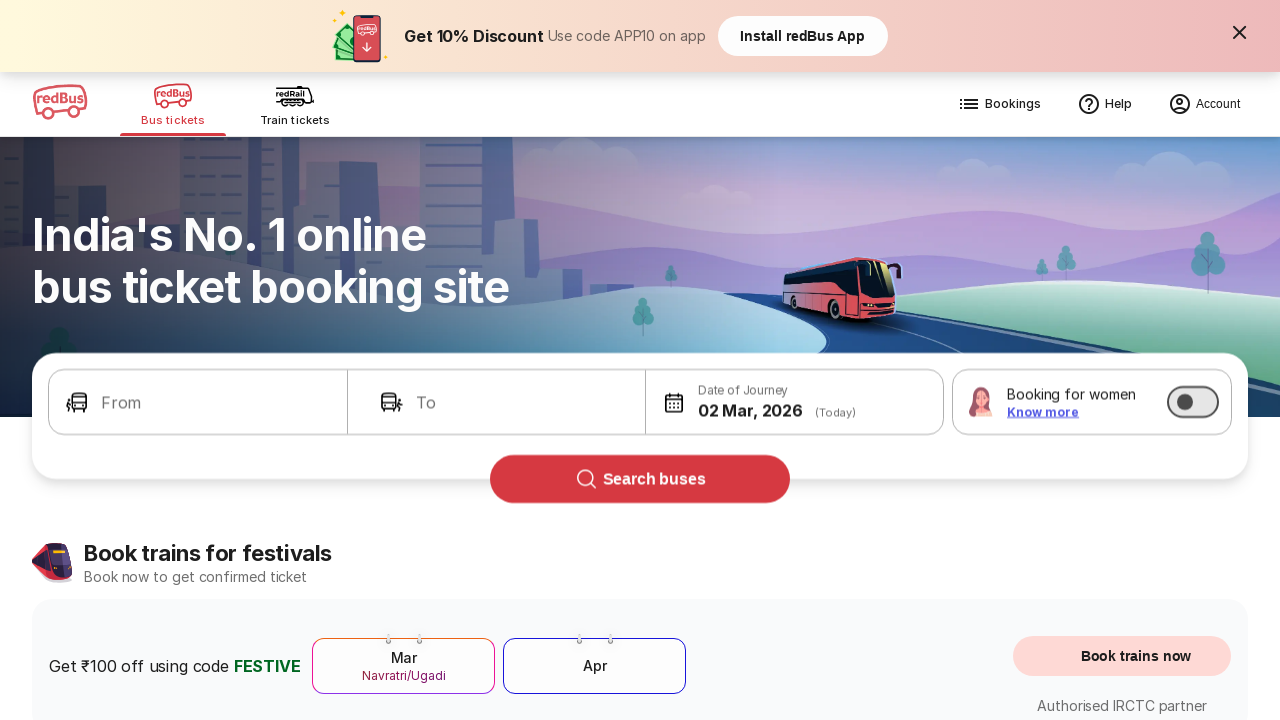

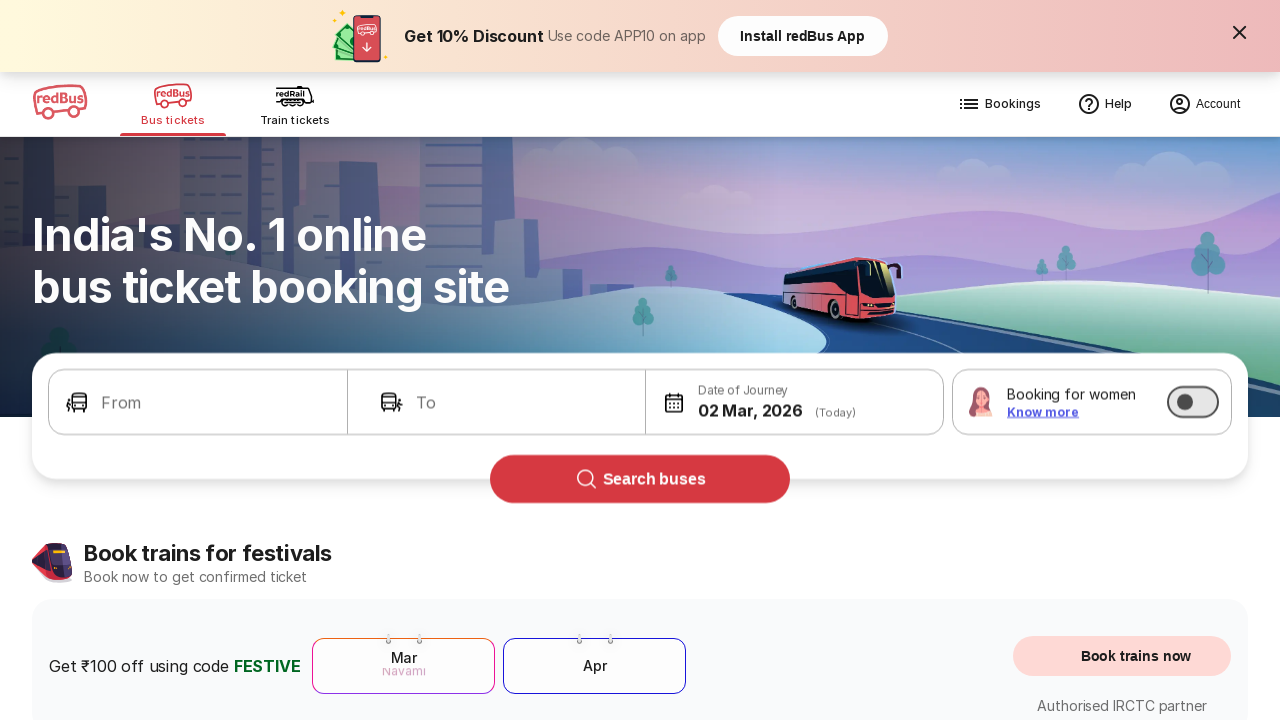